Navigates to a Dianping shop review page and verifies that pagination elements are present on the page.

Starting URL: http://www.dianping.com/shop/9964442/review_more?pageno=2

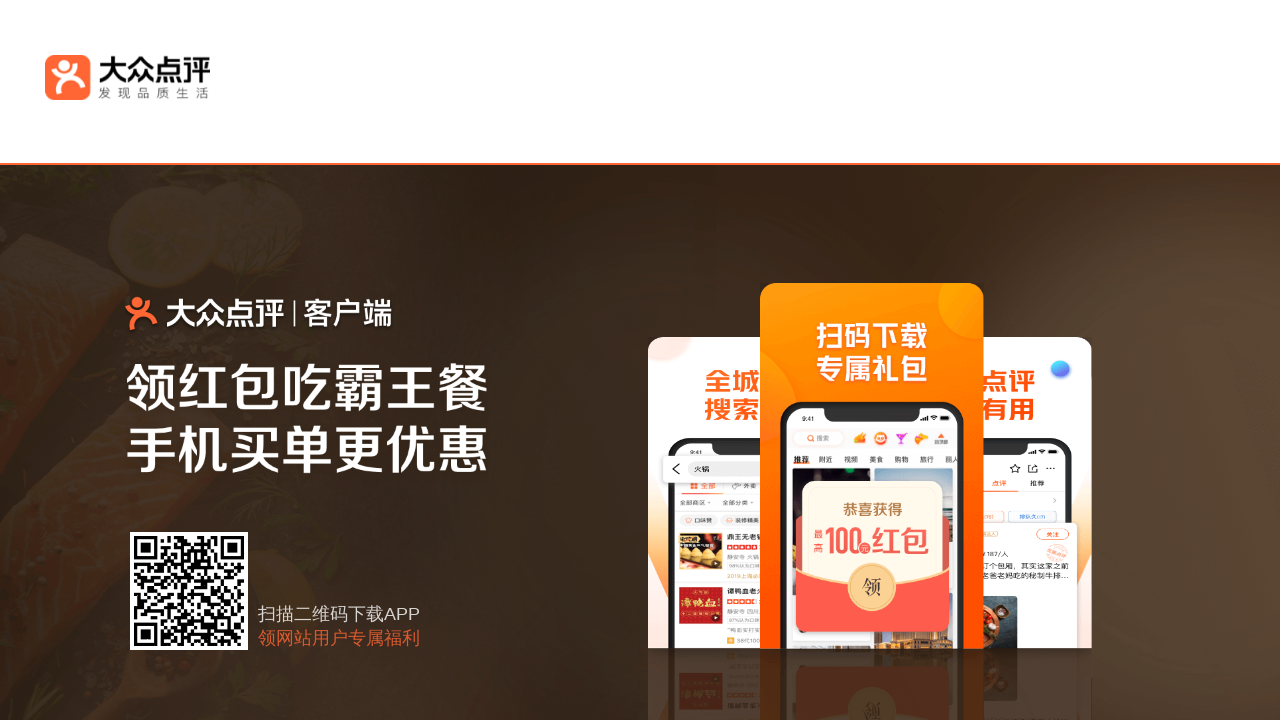

Pagination element not found within timeout period
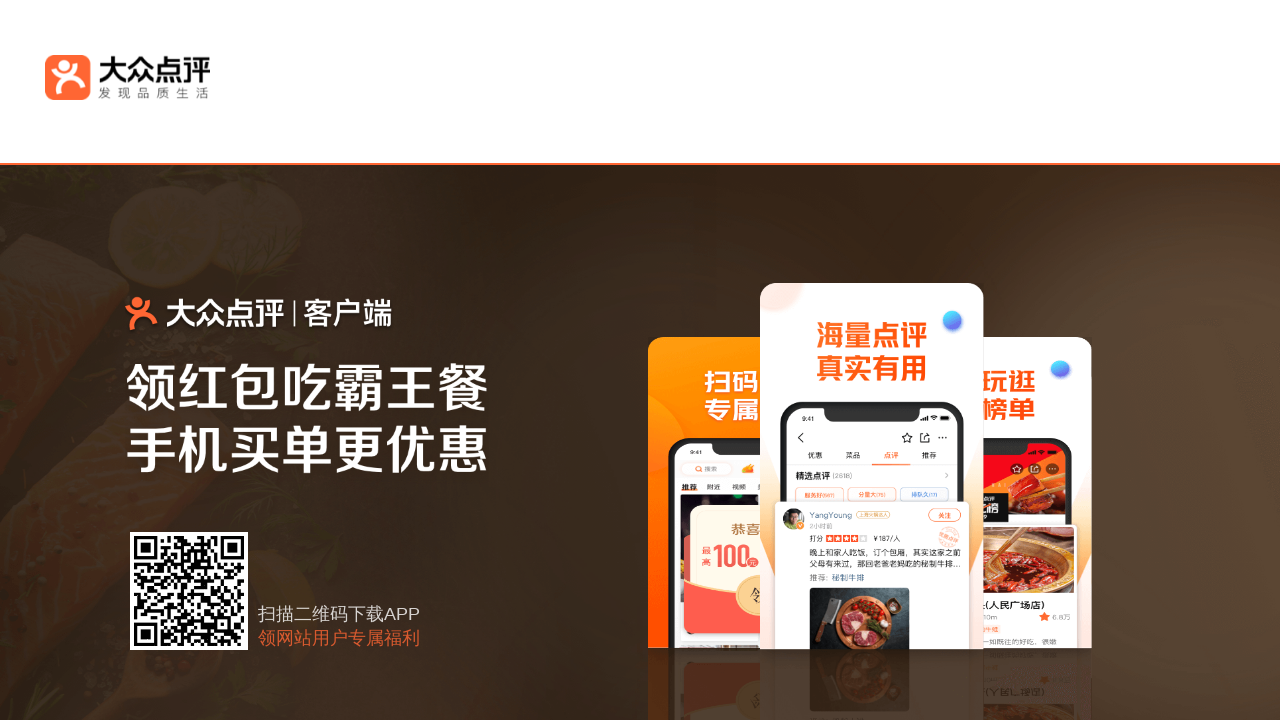

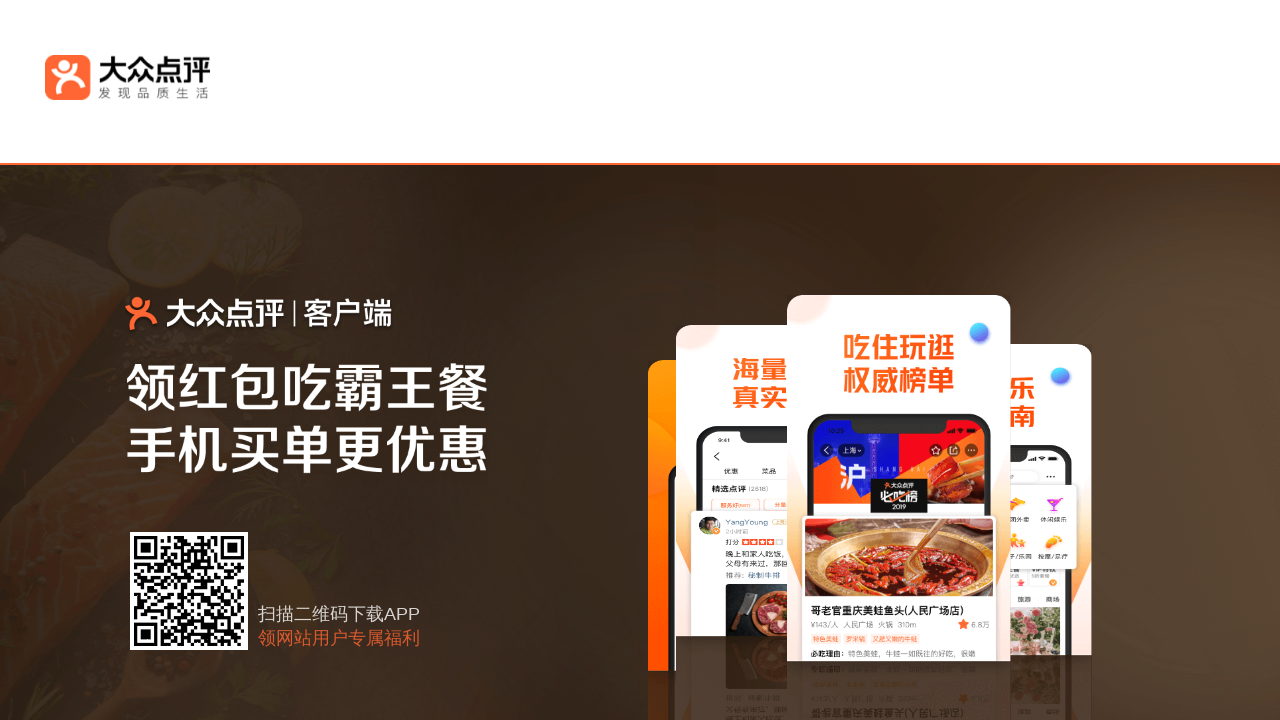